Navigates to a test automation practice site and enters a search term in the Wikipedia search widget

Starting URL: https://testautomationpractice.blogspot.com/

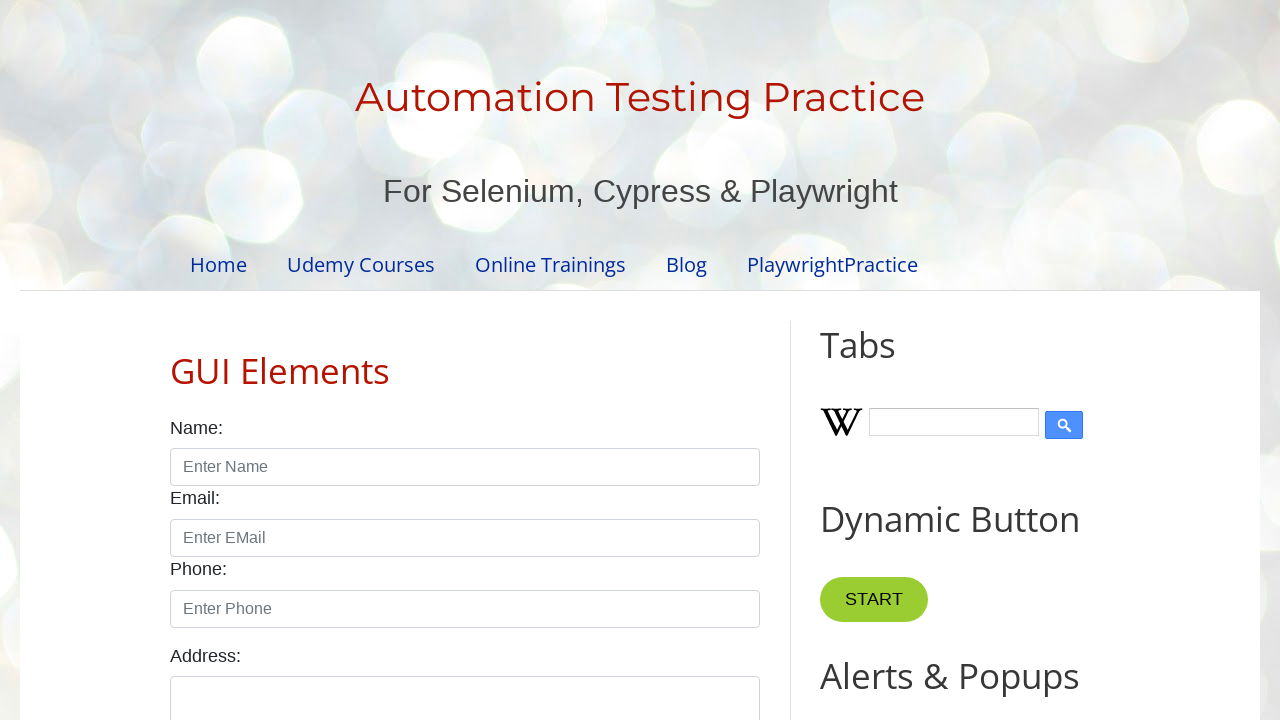

Navigated to test automation practice site
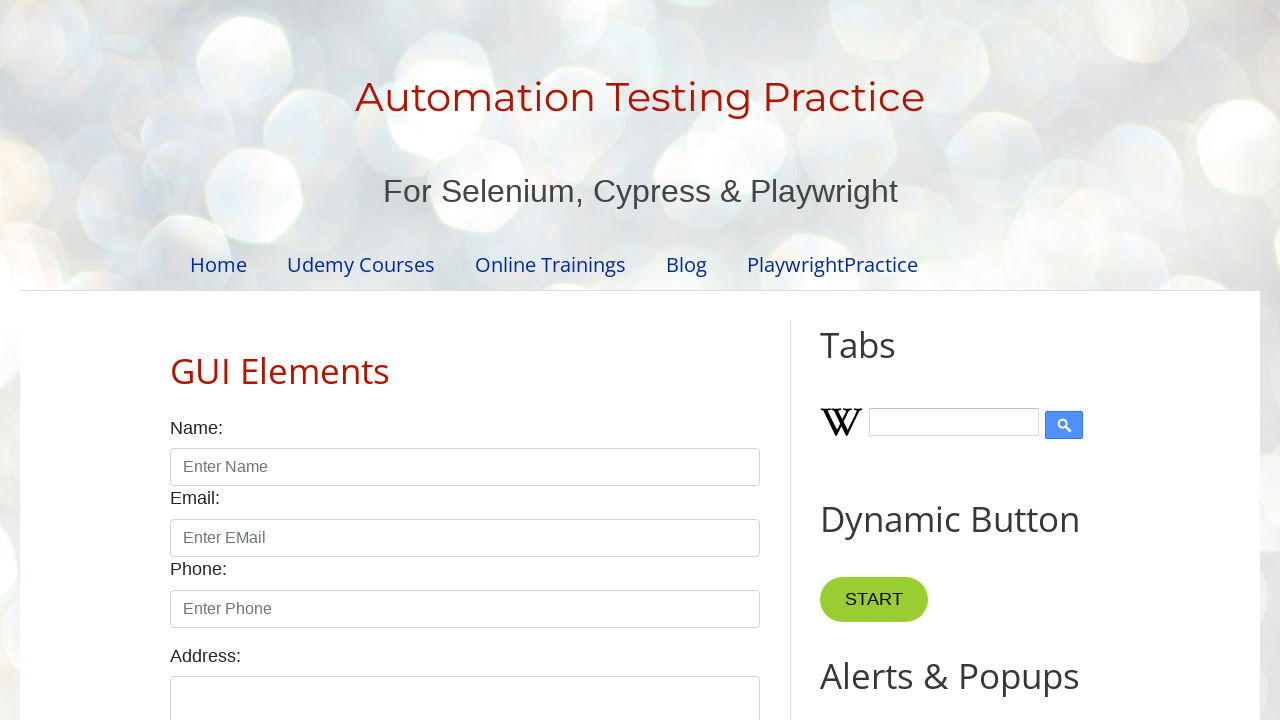

Entered 'Playwright' in Wikipedia search widget on #Wikipedia1_wikipedia-search-input
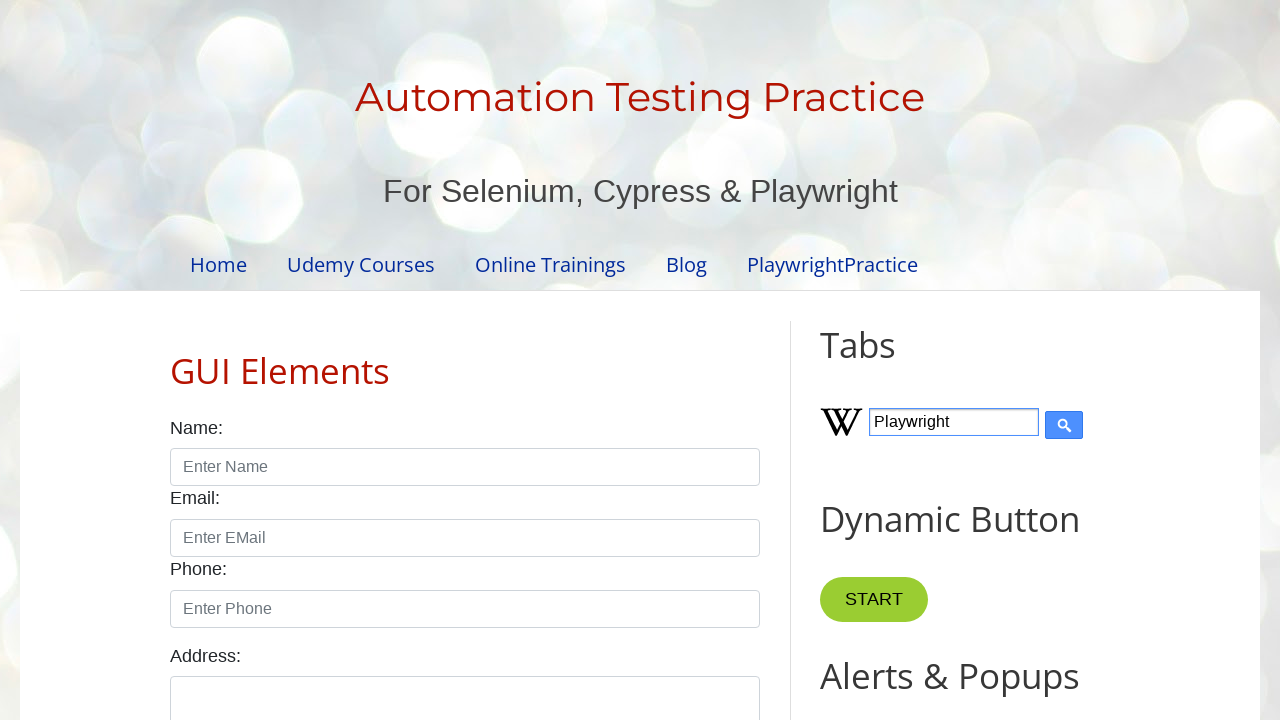

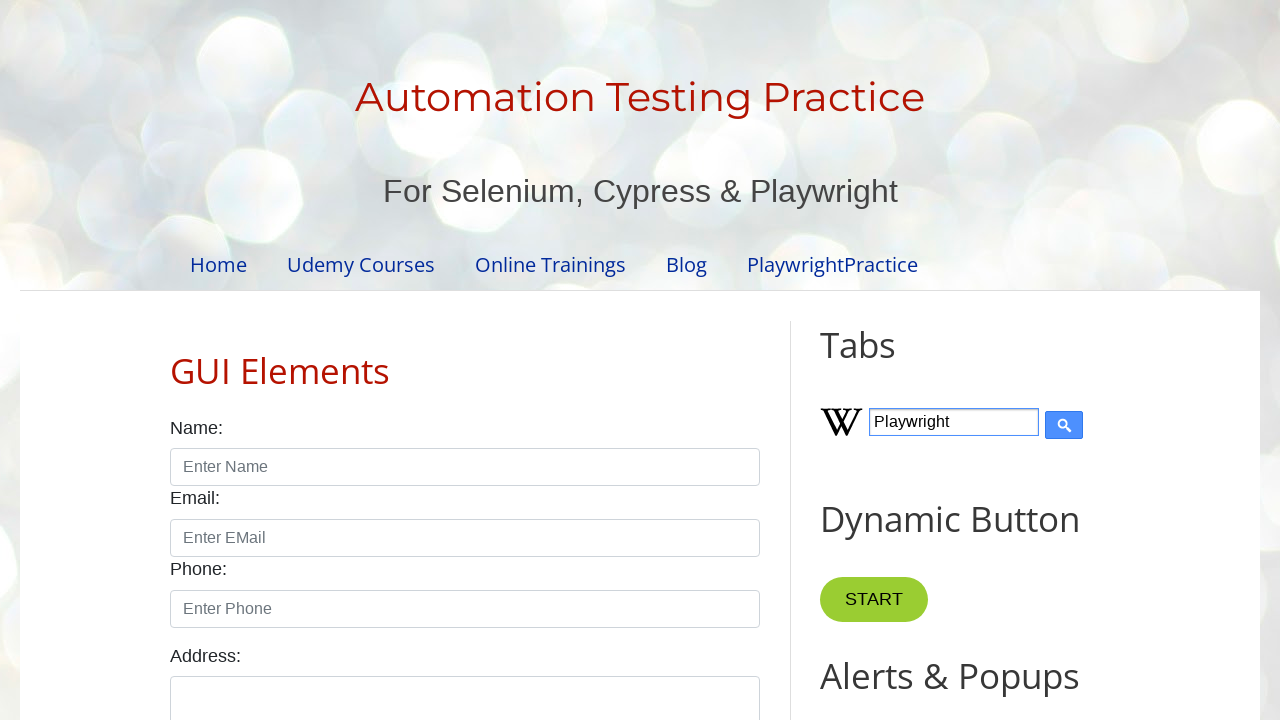